Tests radio button functionality by verifying if radio buttons are enabled and clicking on the enabled ones

Starting URL: https://demoqa.com/radio-button

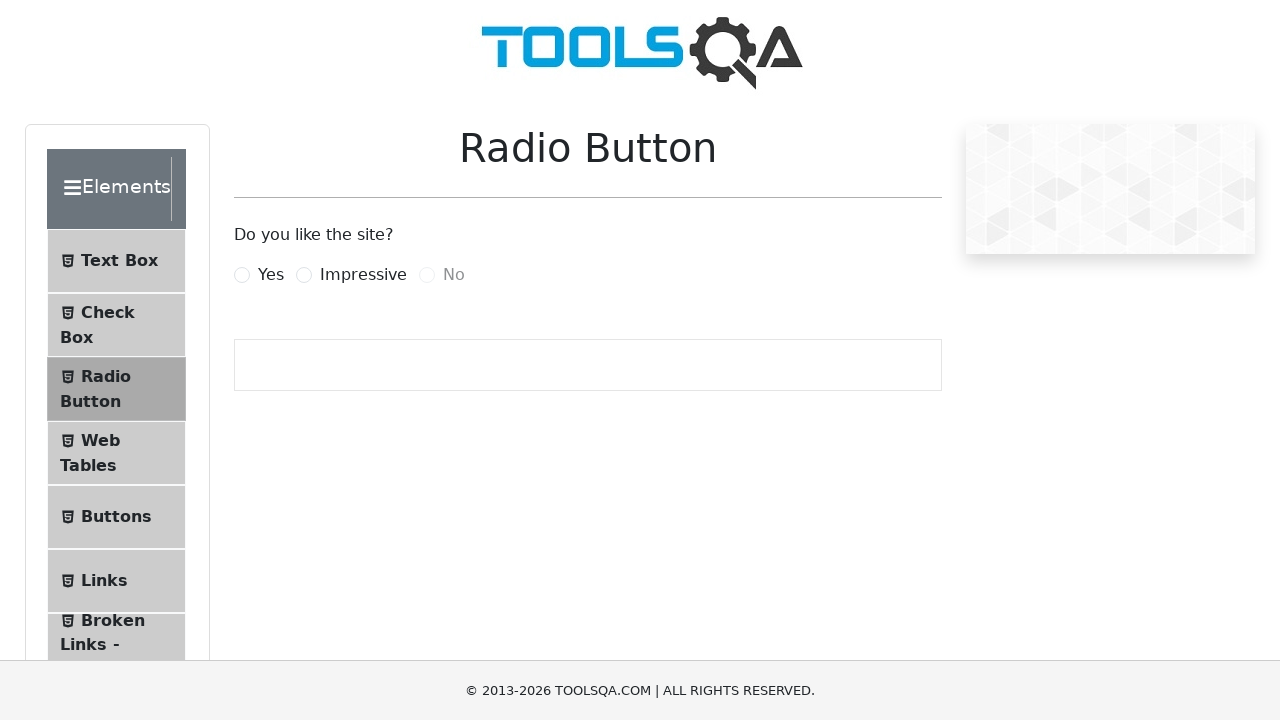

Navigated to radio button demo page
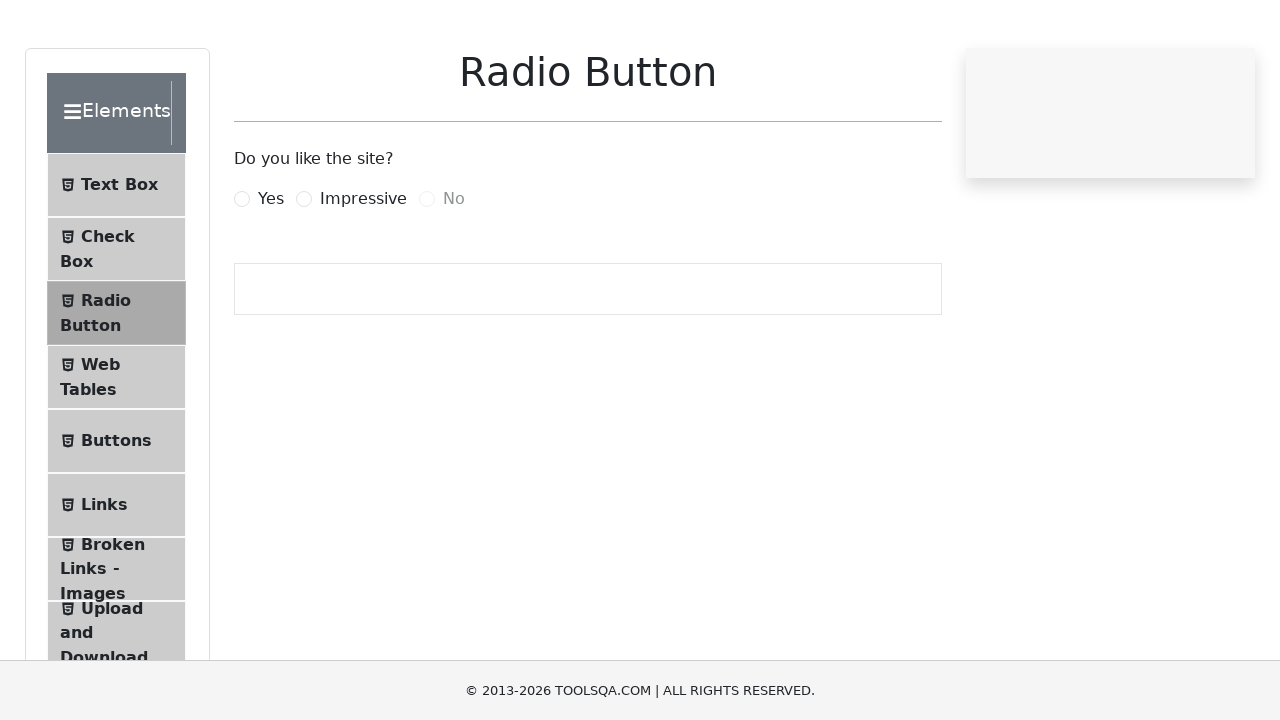

Located all radio buttons on the page
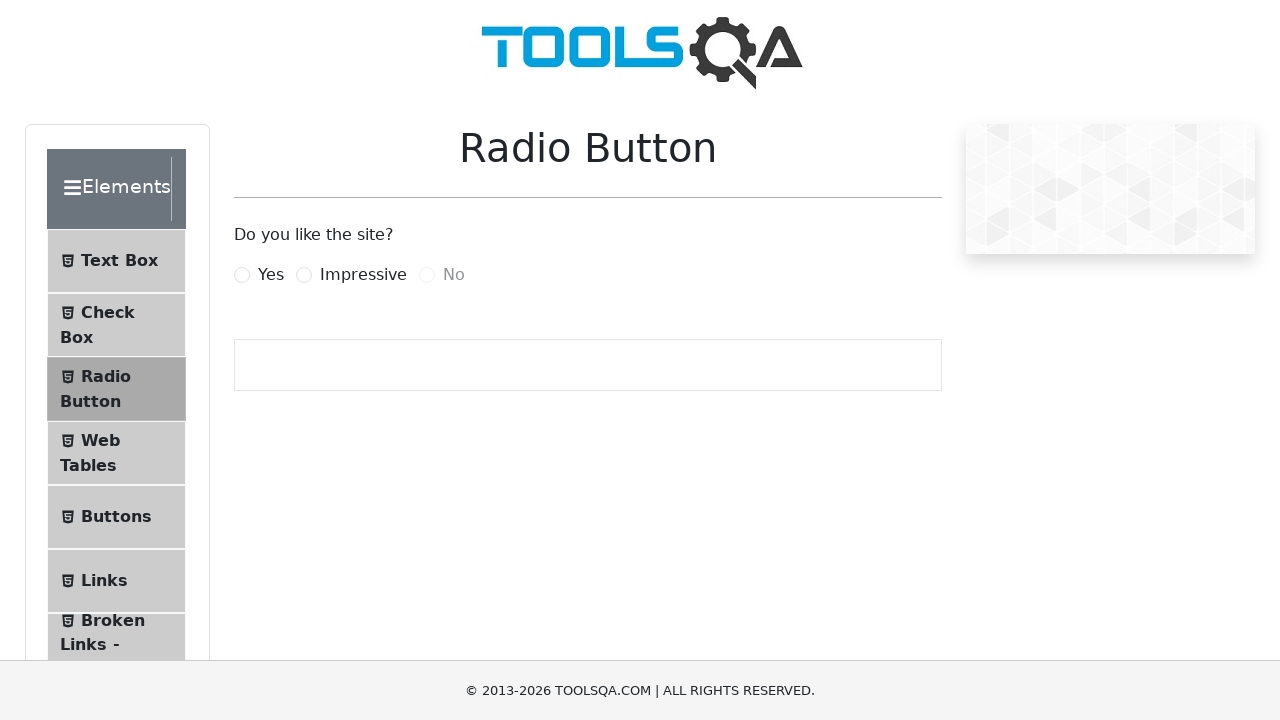

Found an enabled radio button
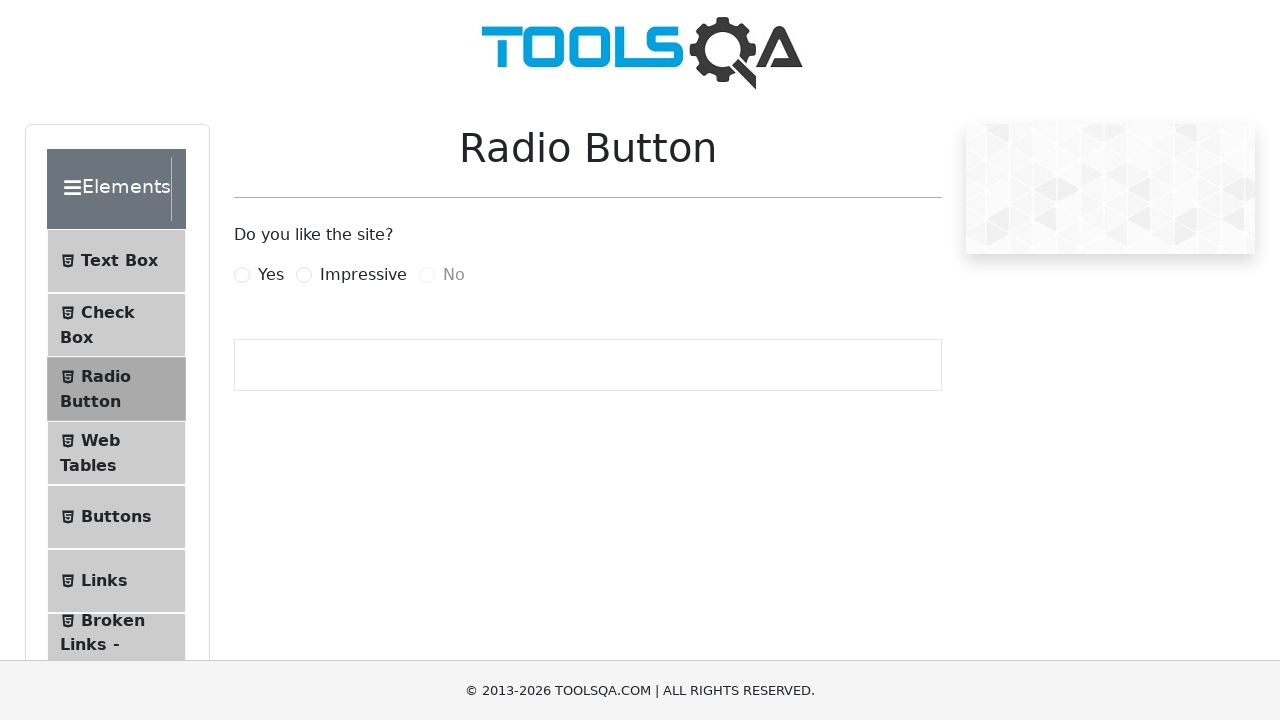

Retrieved radio button ID: yesRadio
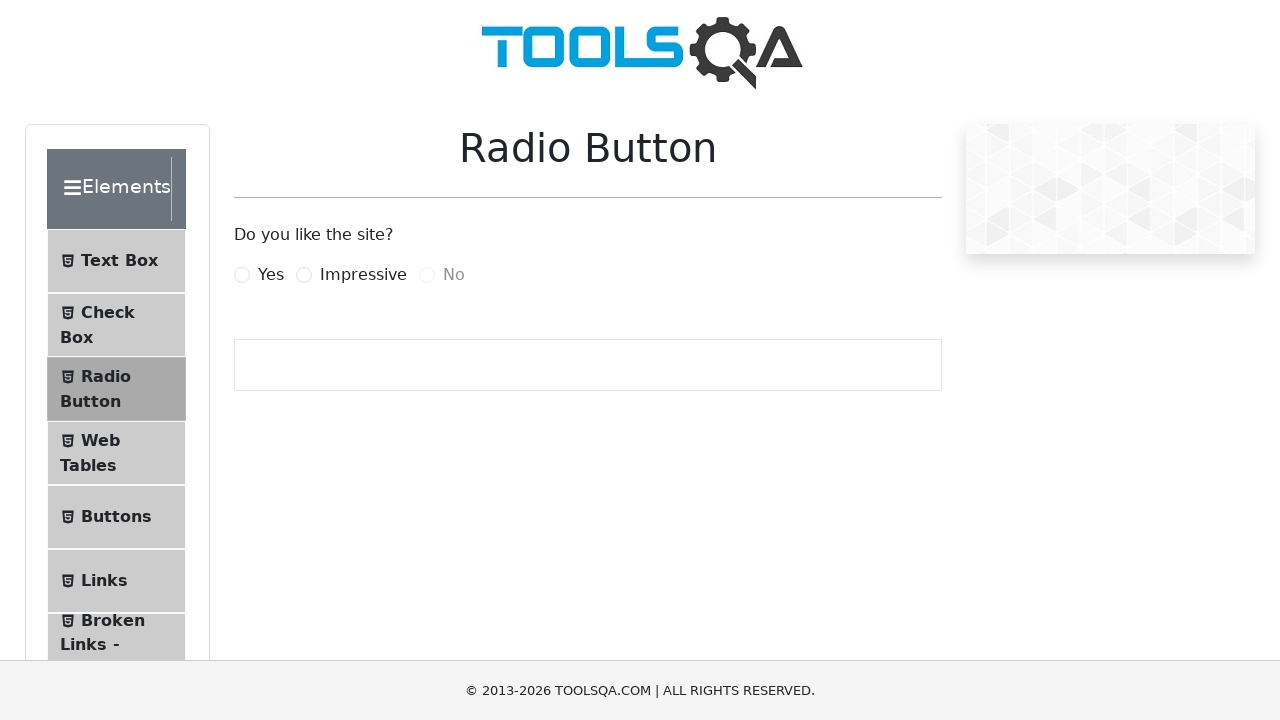

Located label for radio button ID 'yesRadio'
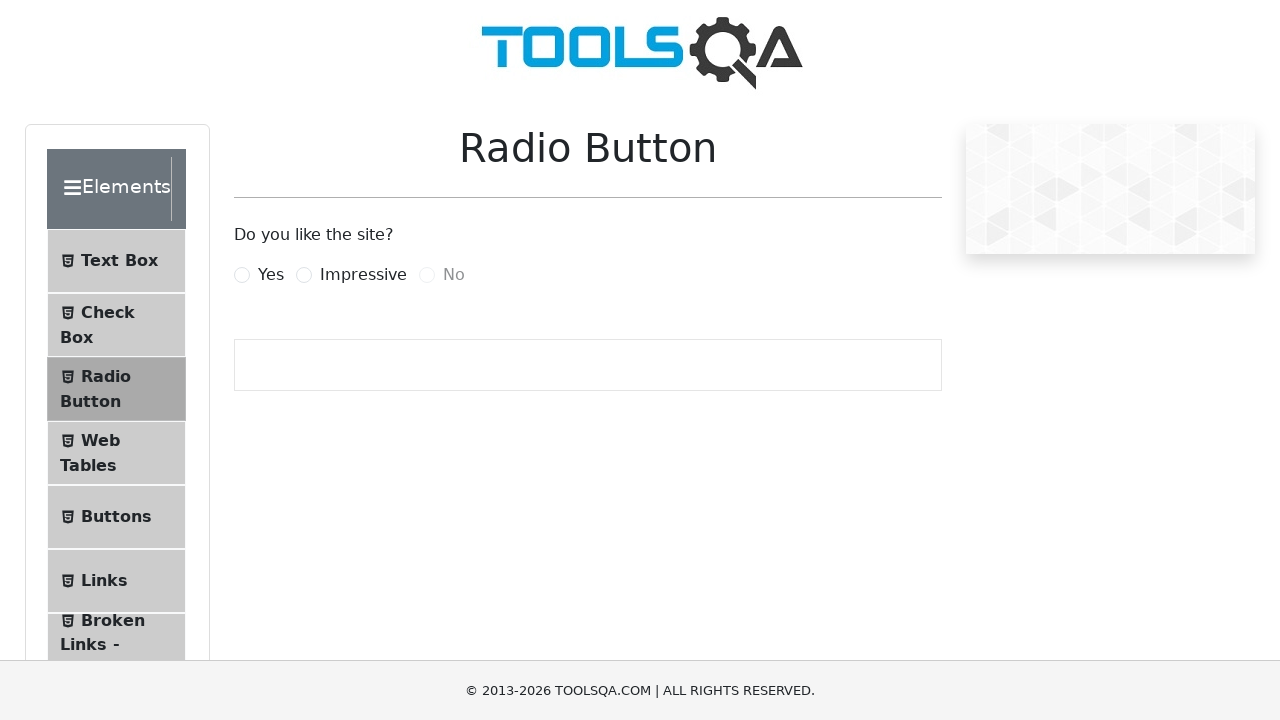

Clicked label for radio button ID 'yesRadio' at (271, 275) on label[for='yesRadio']
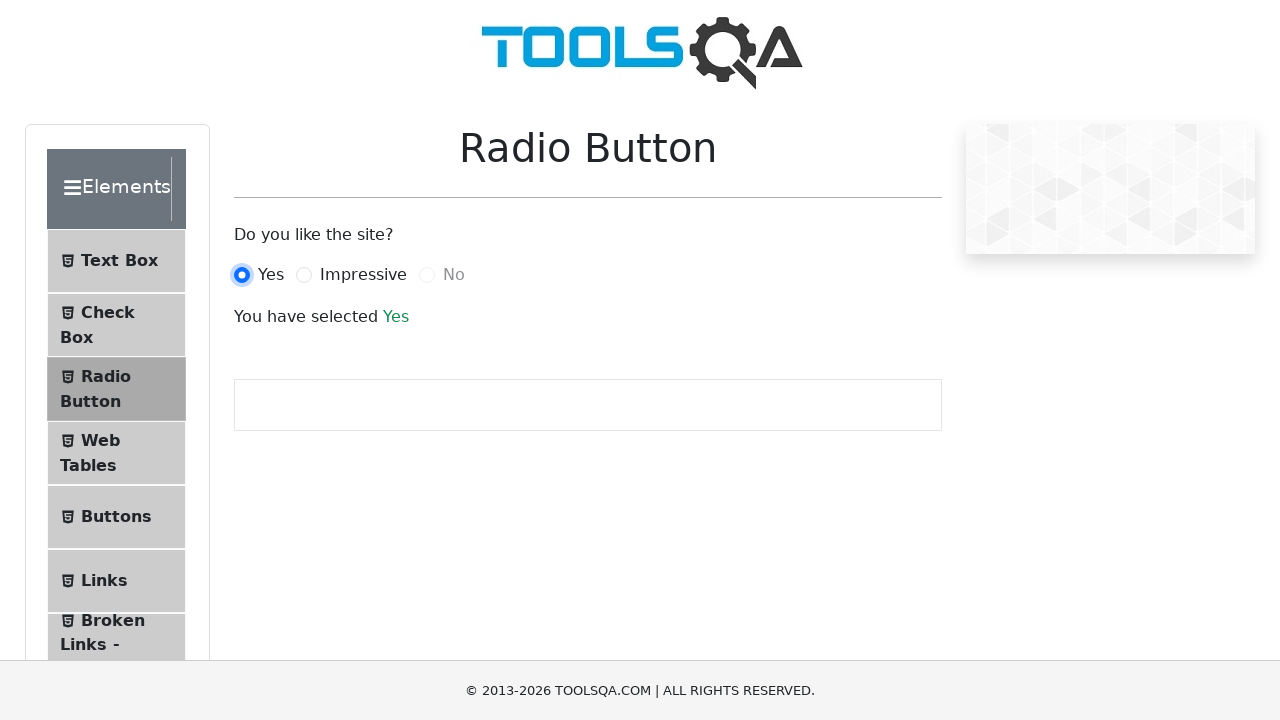

Waited 500ms for click to register
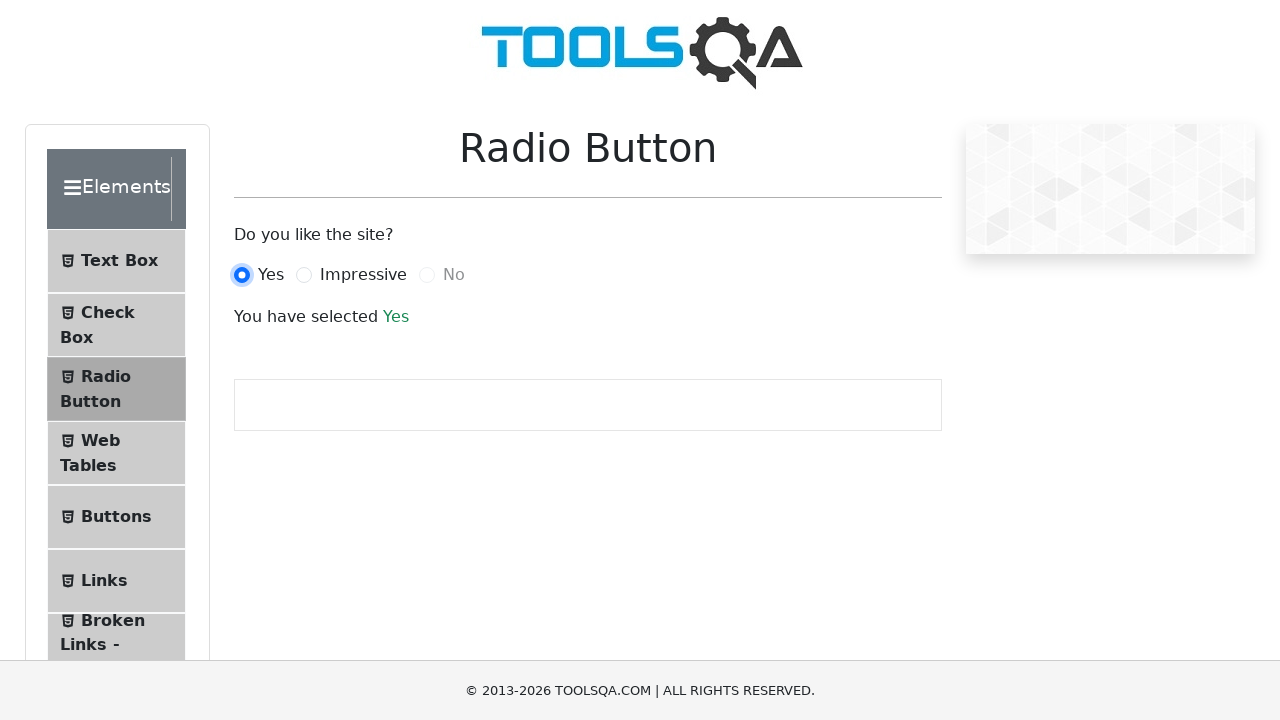

Found an enabled radio button
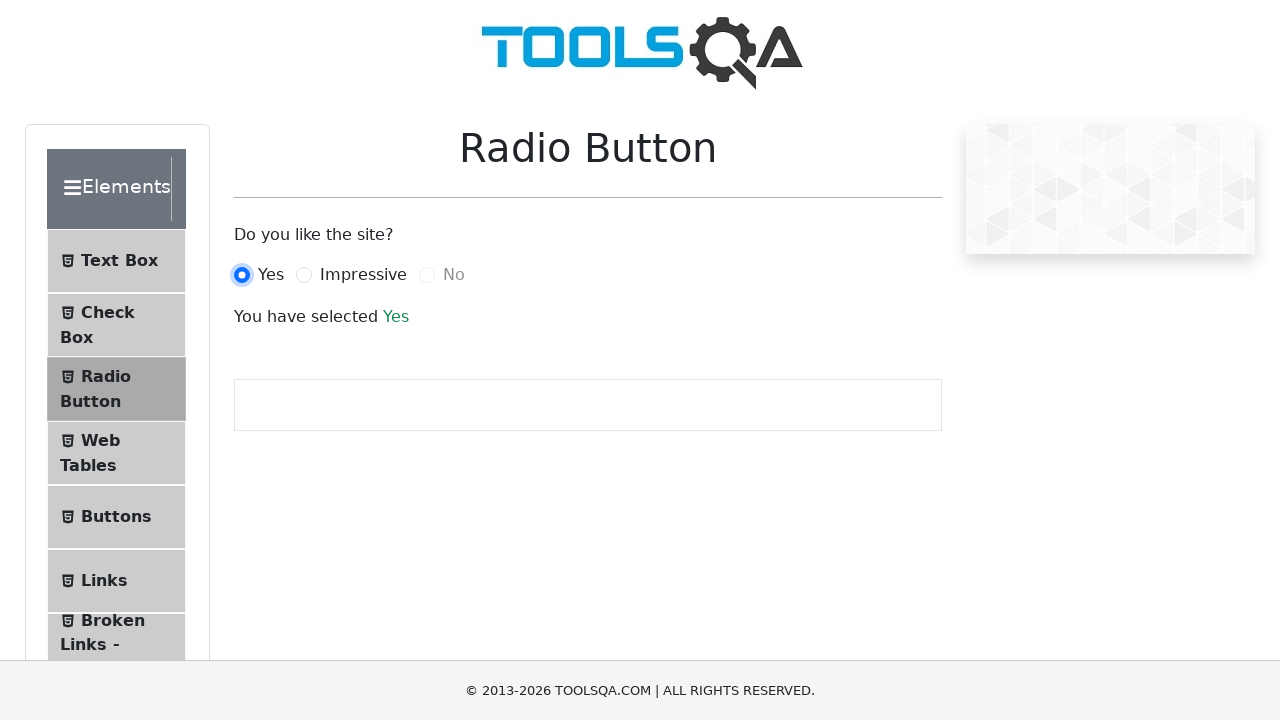

Retrieved radio button ID: impressiveRadio
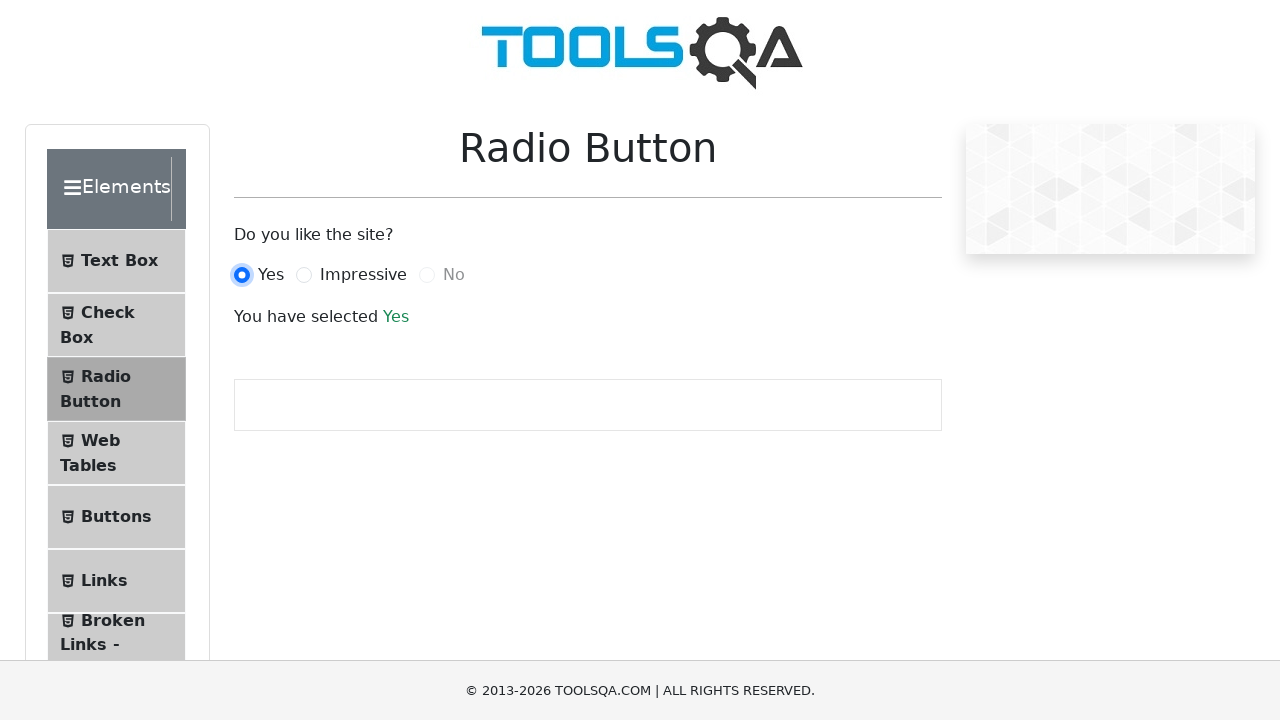

Located label for radio button ID 'impressiveRadio'
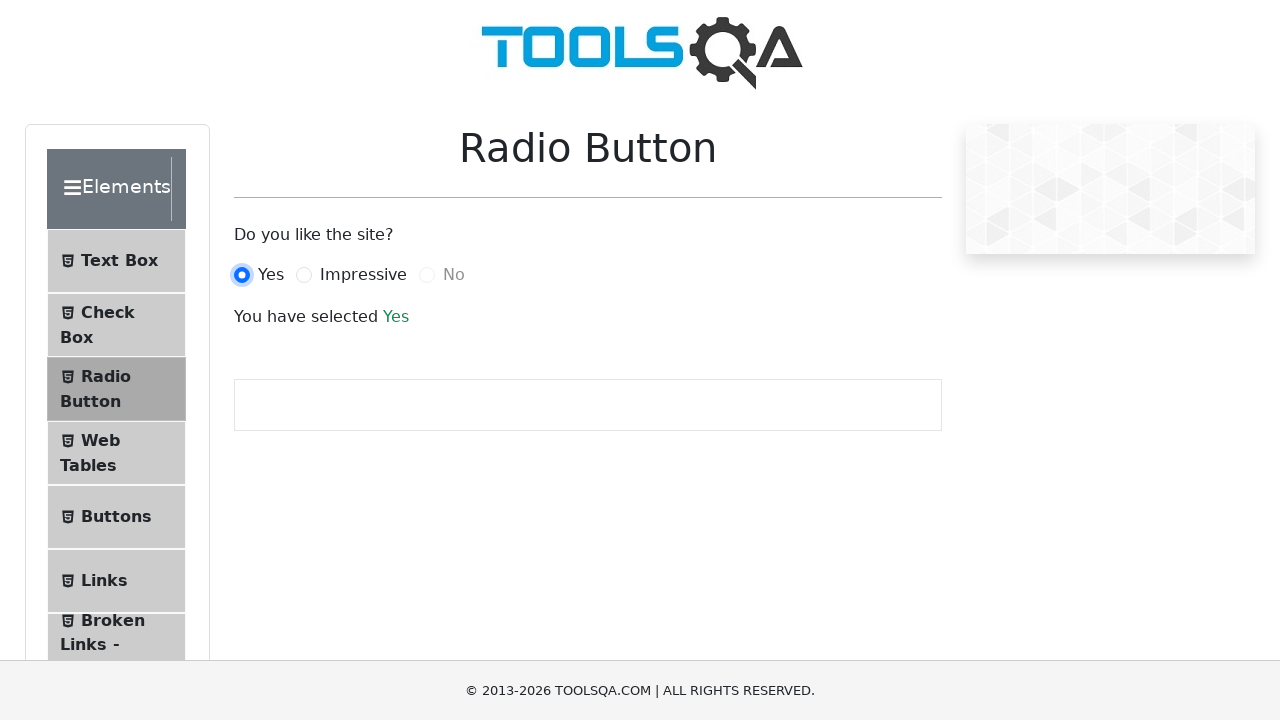

Clicked label for radio button ID 'impressiveRadio' at (363, 275) on label[for='impressiveRadio']
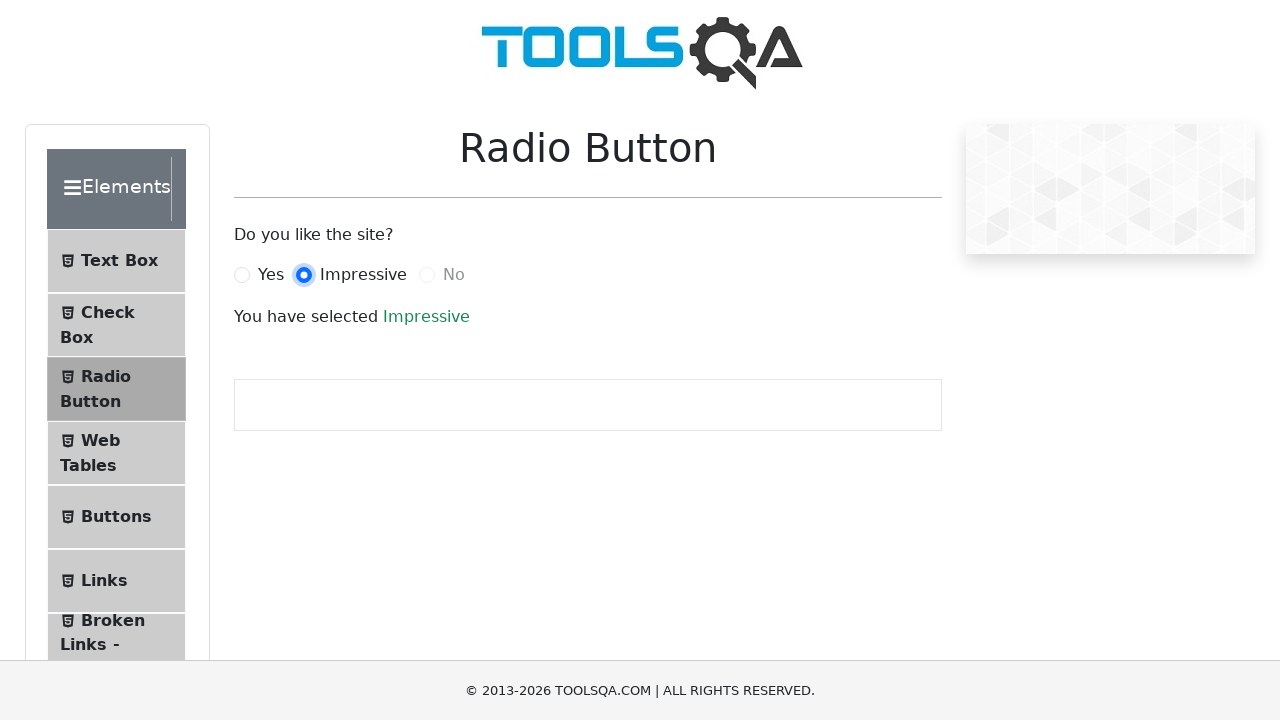

Waited 500ms for click to register
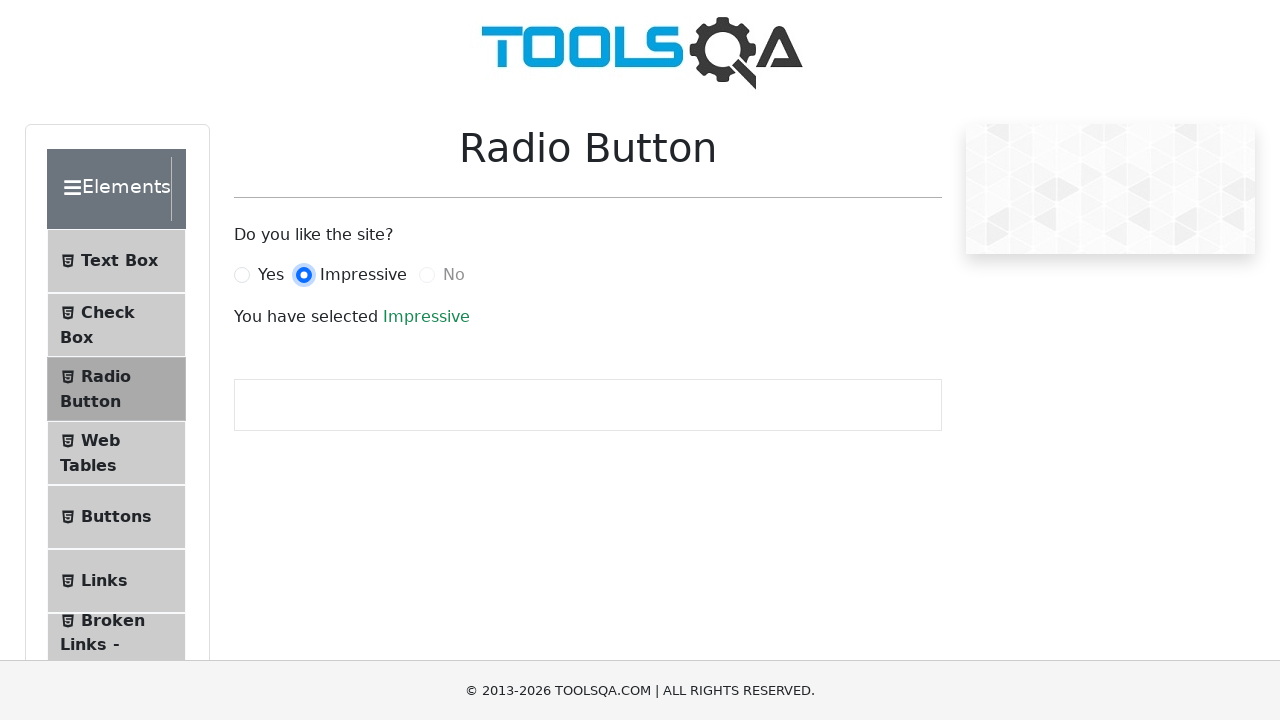

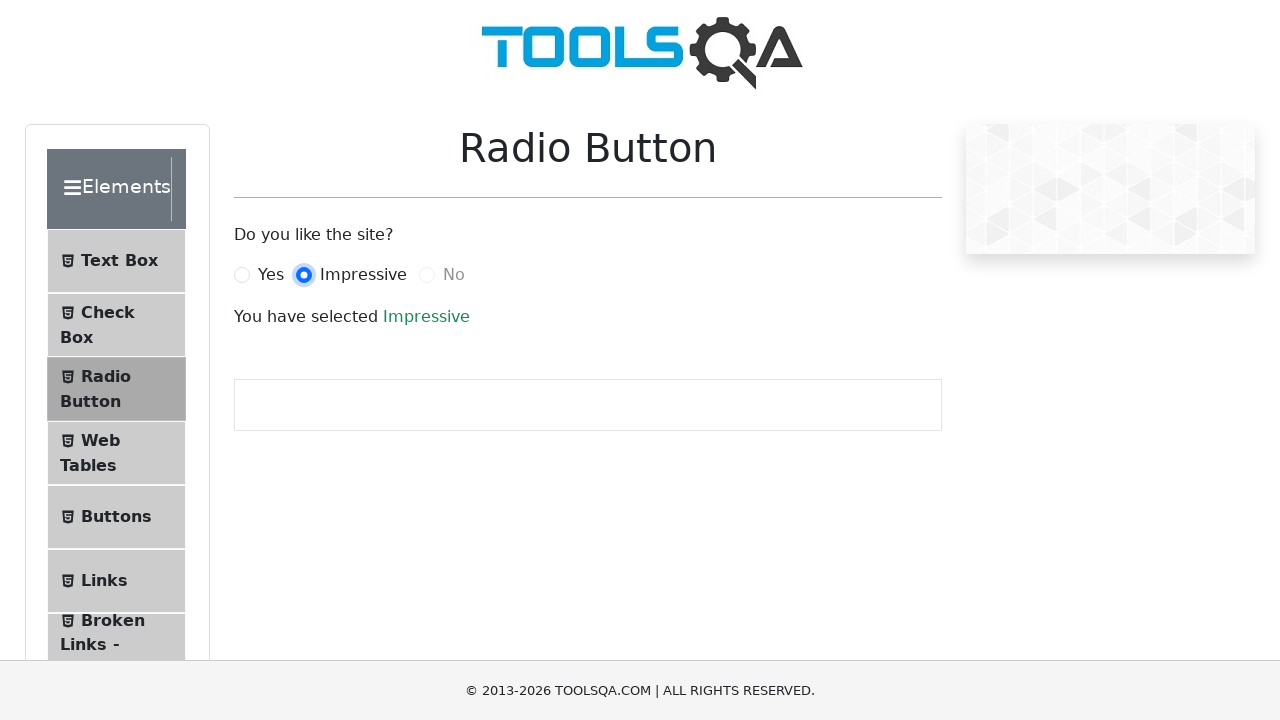